Tests that a dynamically appearing button becomes visible after the page loads, verifying dynamic content loading behavior on a demo QA site.

Starting URL: https://demoqa.com/dynamic-properties

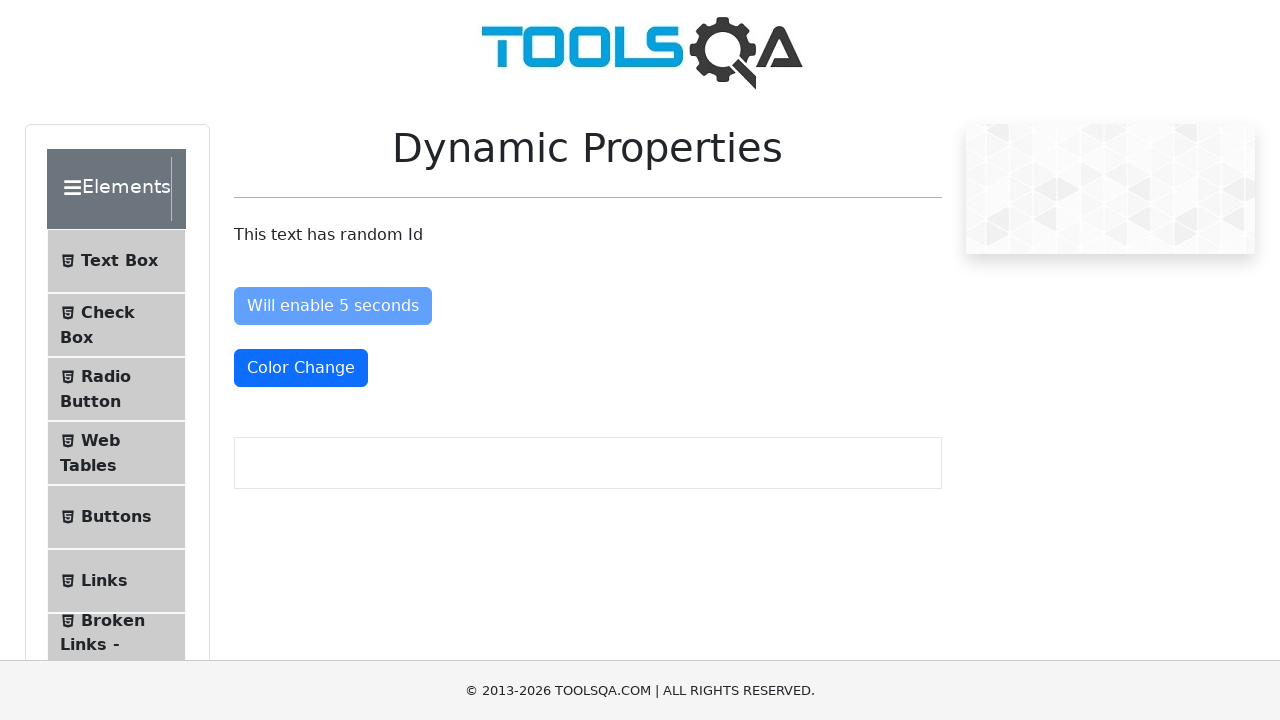

Waited for dynamically appearing button to become visible after page load
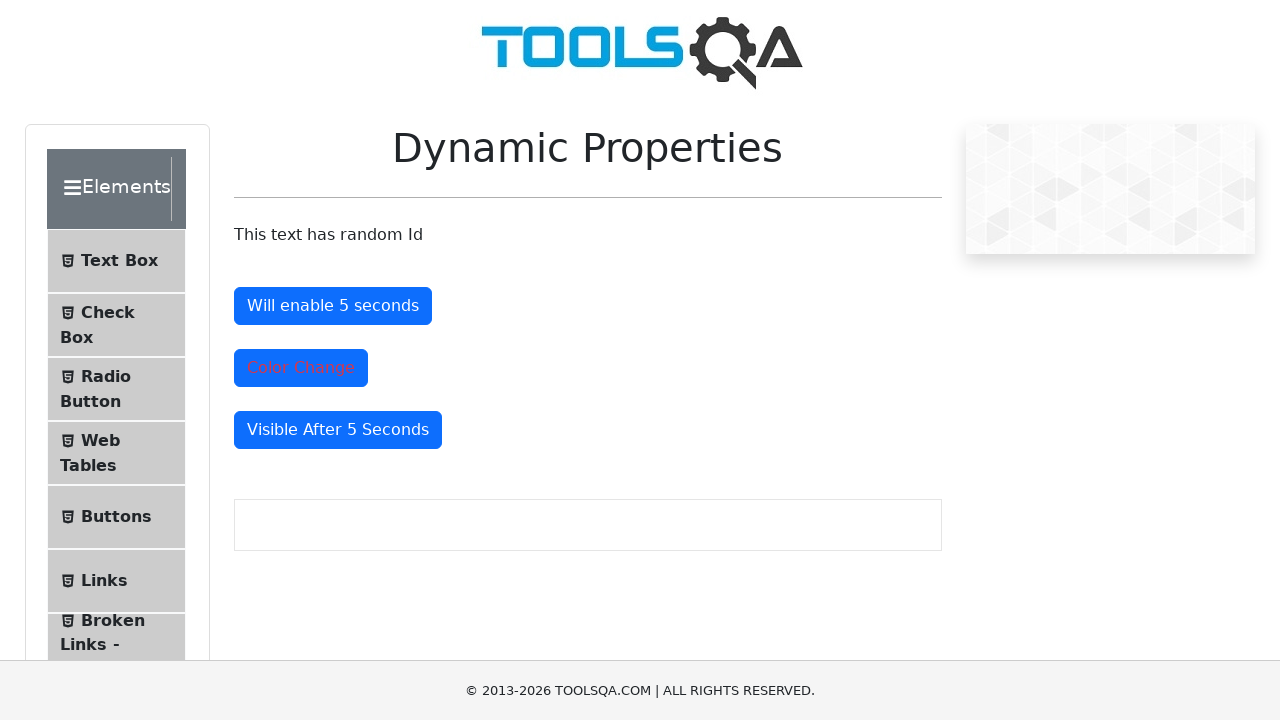

Located the button element with ID 'visibleAfter'
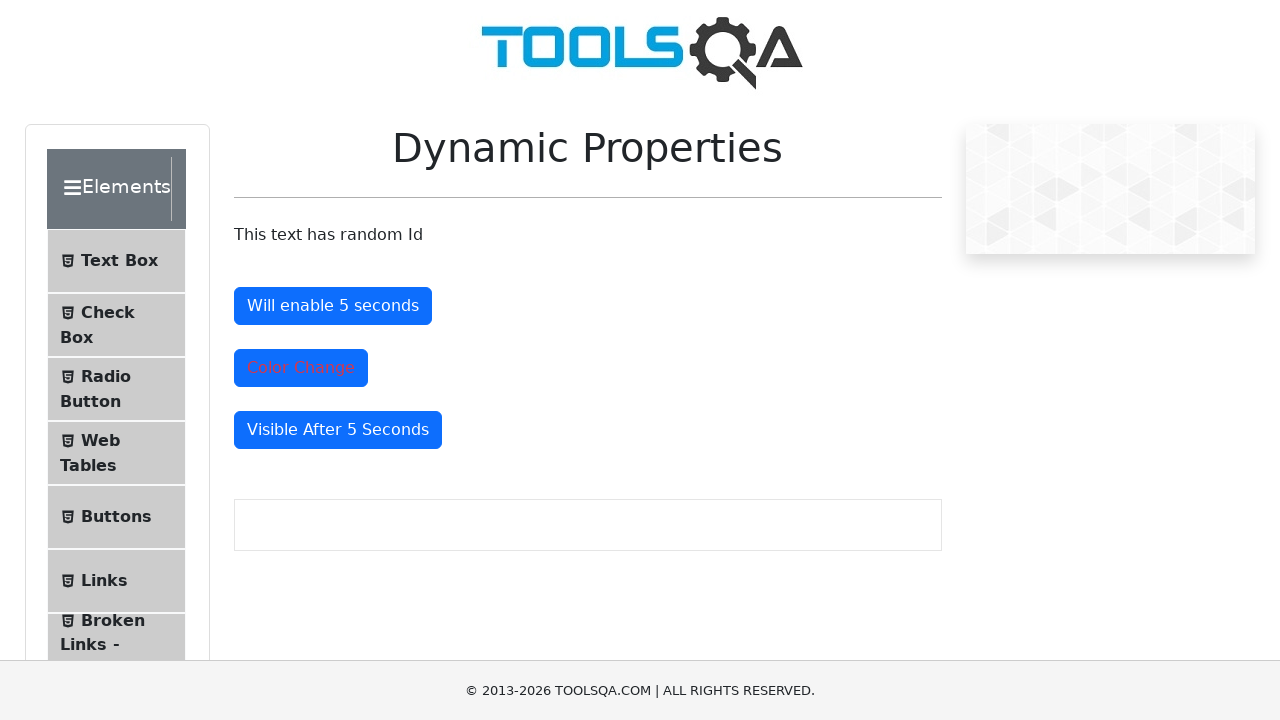

Verified that the button is enabled
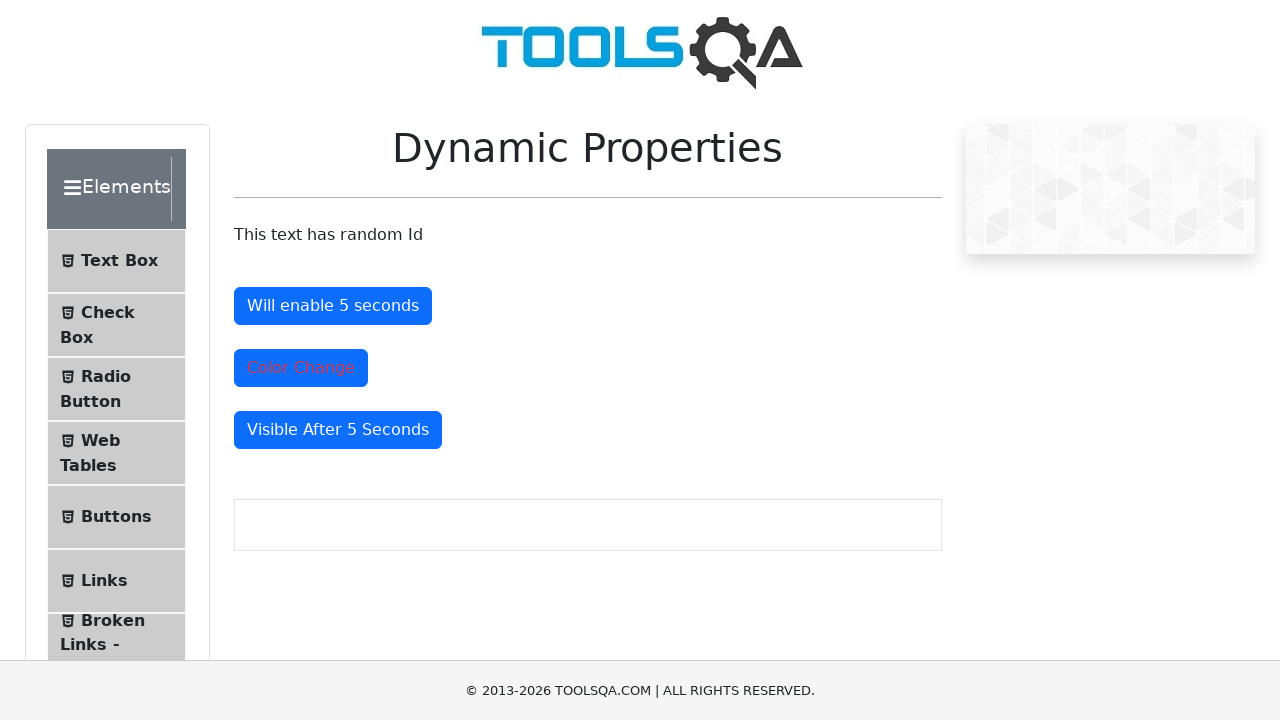

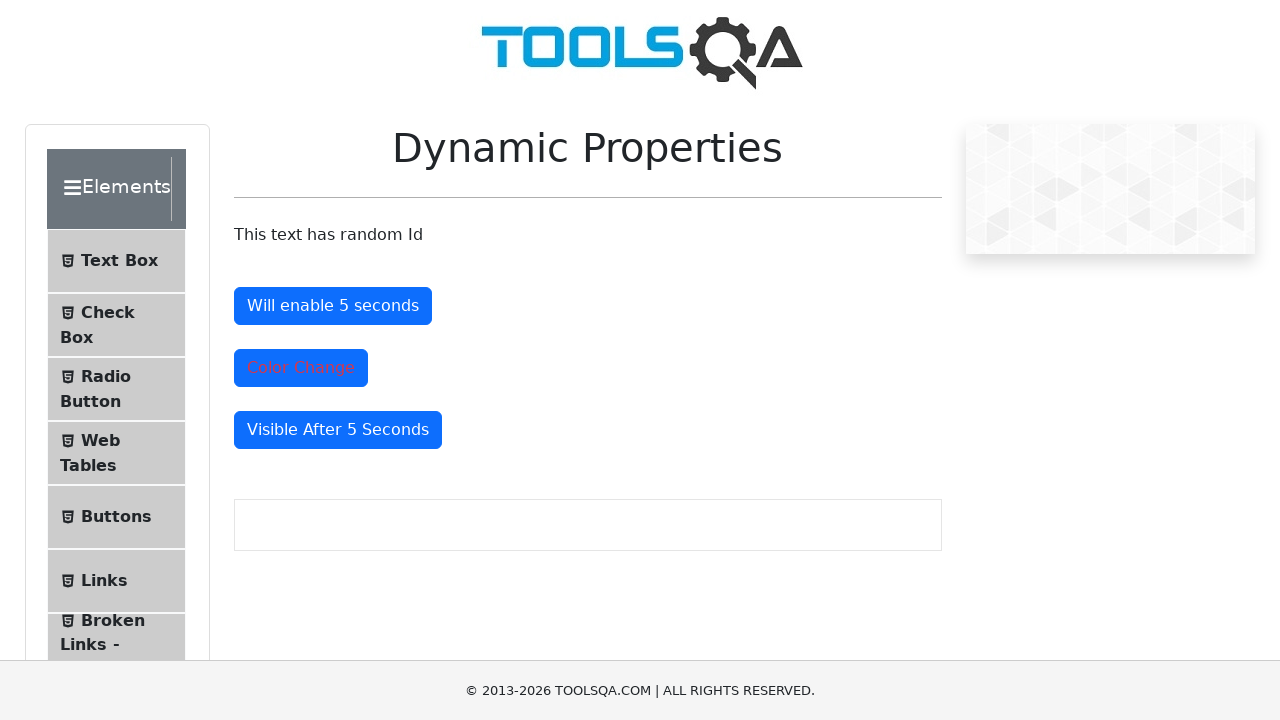